Tests date picker functionality by selecting a specific date (December 1995) from dropdown calendar

Starting URL: https://demoqa.com/date-picker

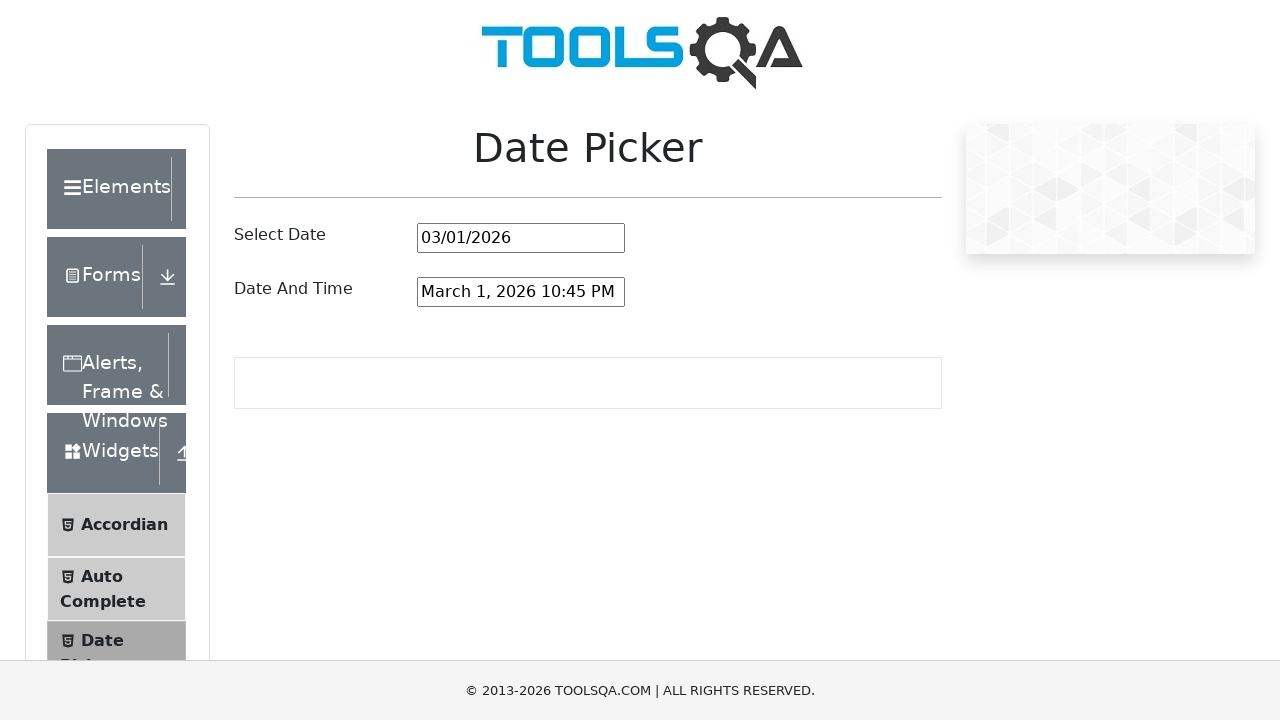

Clicked date picker input to open calendar at (521, 238) on #datePickerMonthYearInput
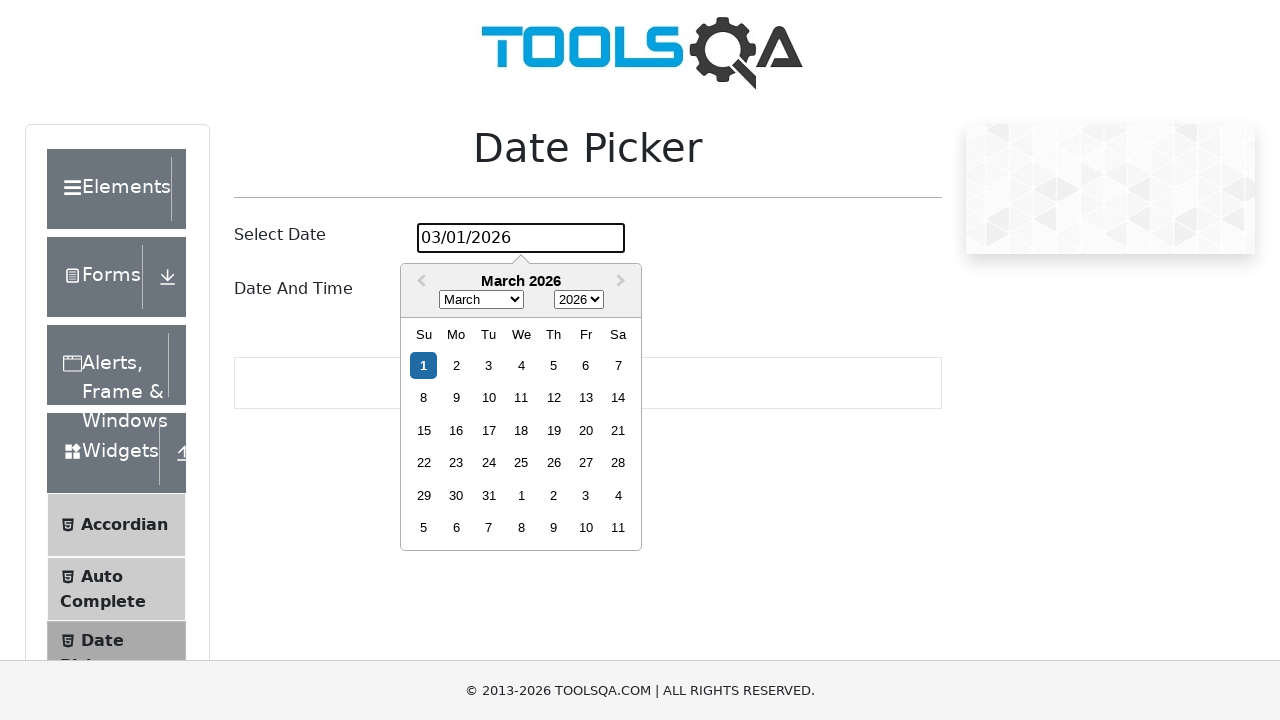

Selected December from month dropdown on .react-datepicker__month-select
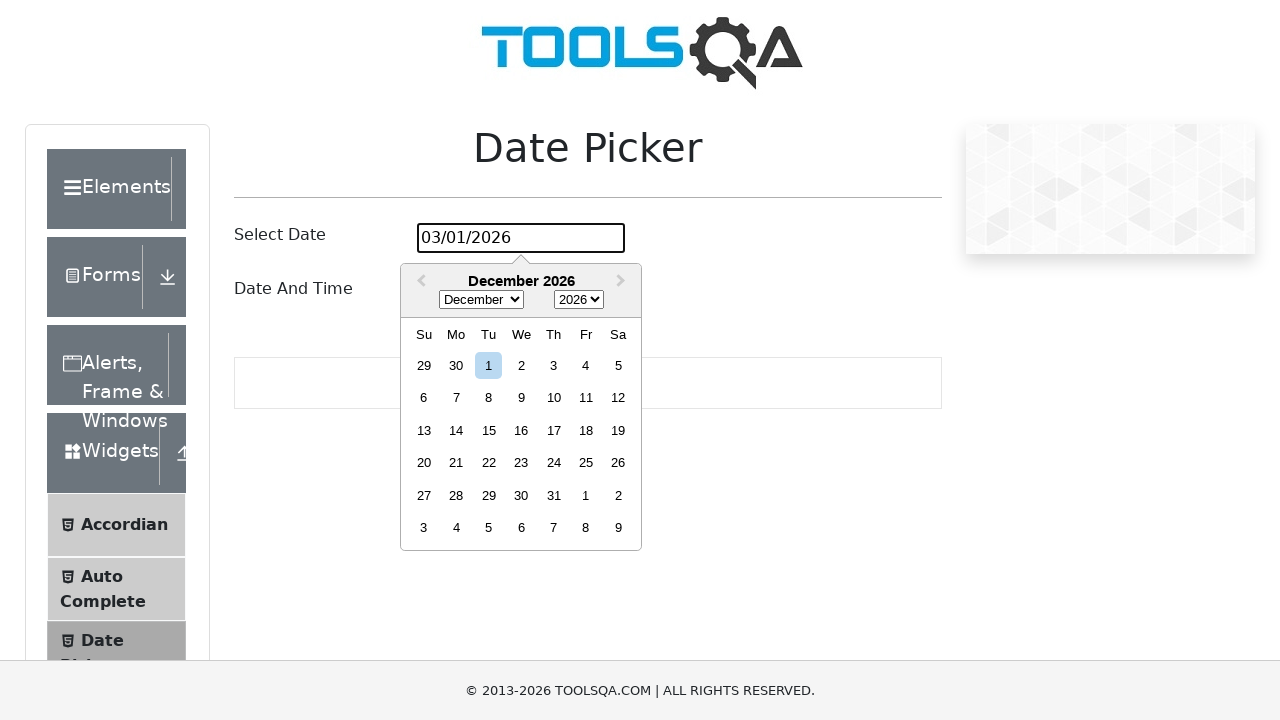

Selected 1995 from year dropdown on .react-datepicker__year-select
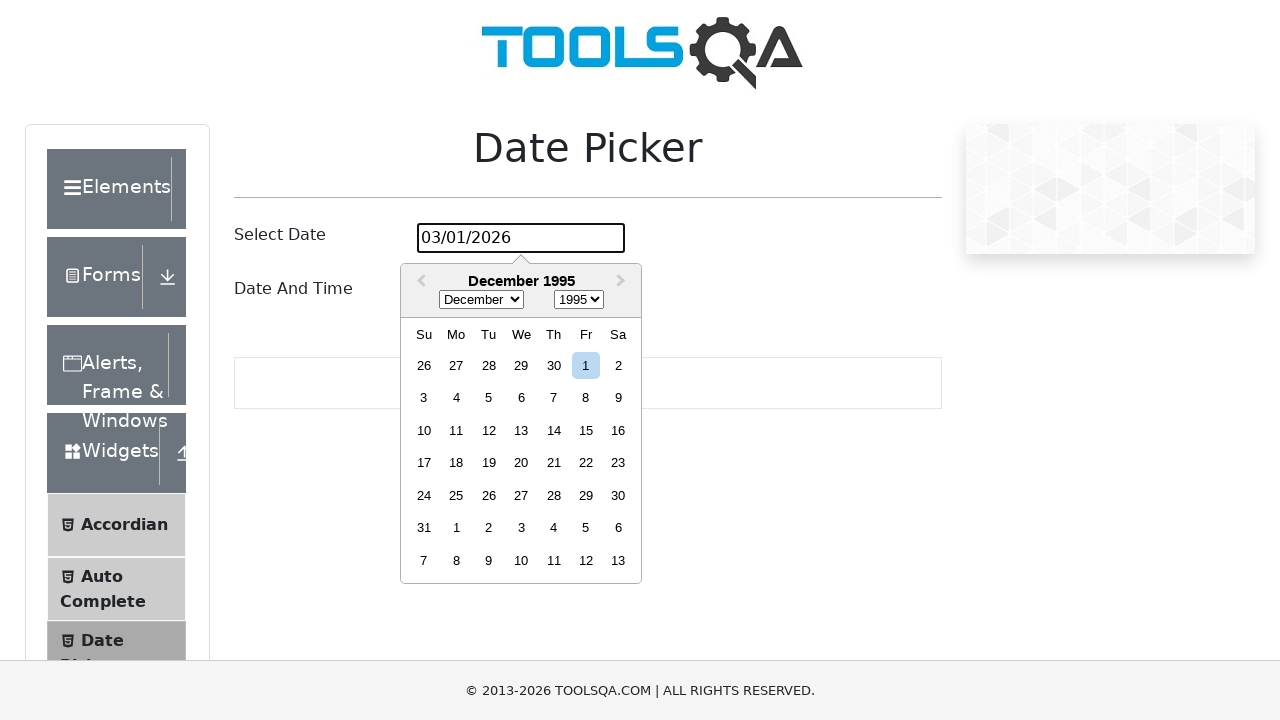

Clicked on the 15th day to complete date selection (December 15, 1995) at (586, 430) on .react-datepicker__day--015:not(.react-datepicker__day--outside-month)
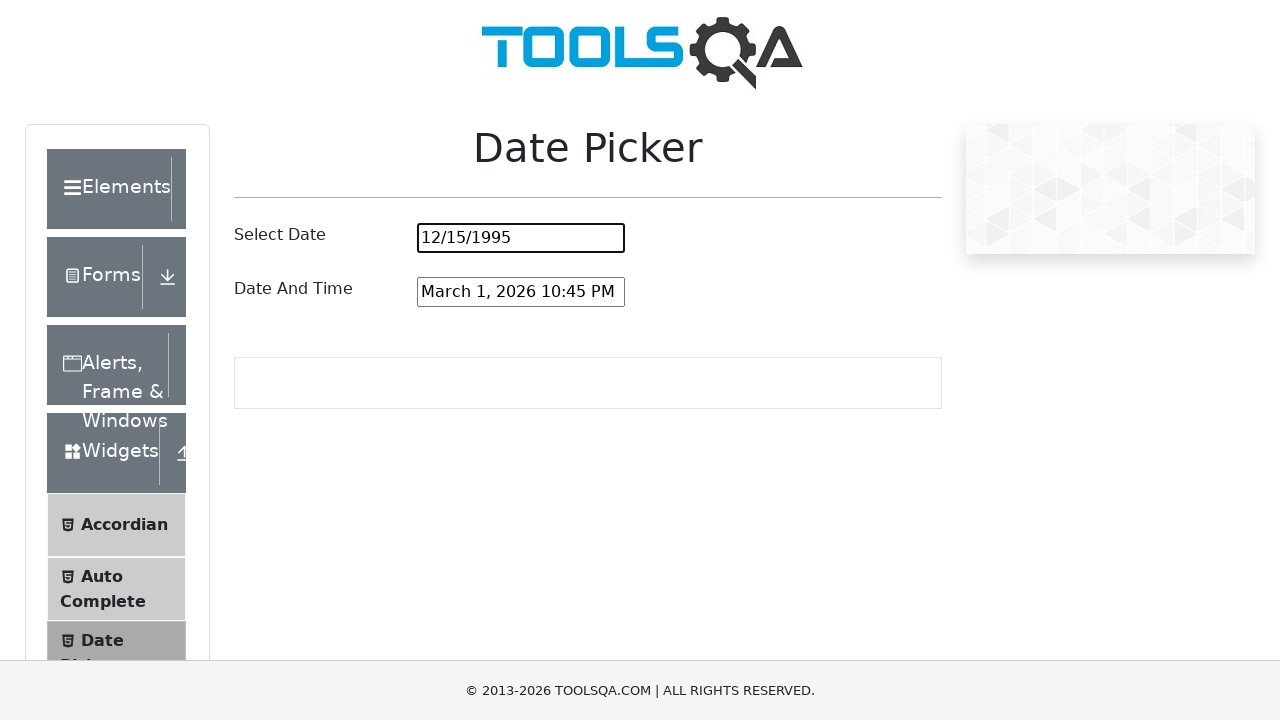

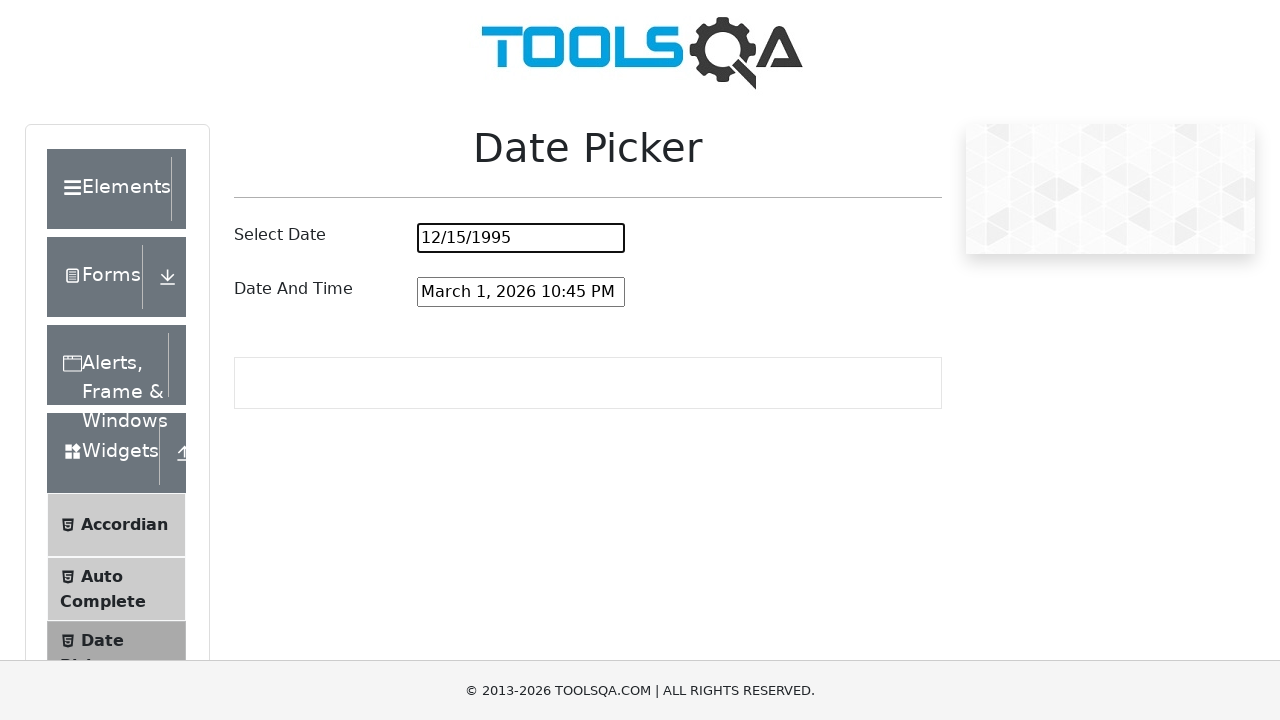